Tests a basic HTML form by filling username and password fields and submitting the form

Starting URL: https://testpages.eviltester.com/styled/basic-html-form-test.html

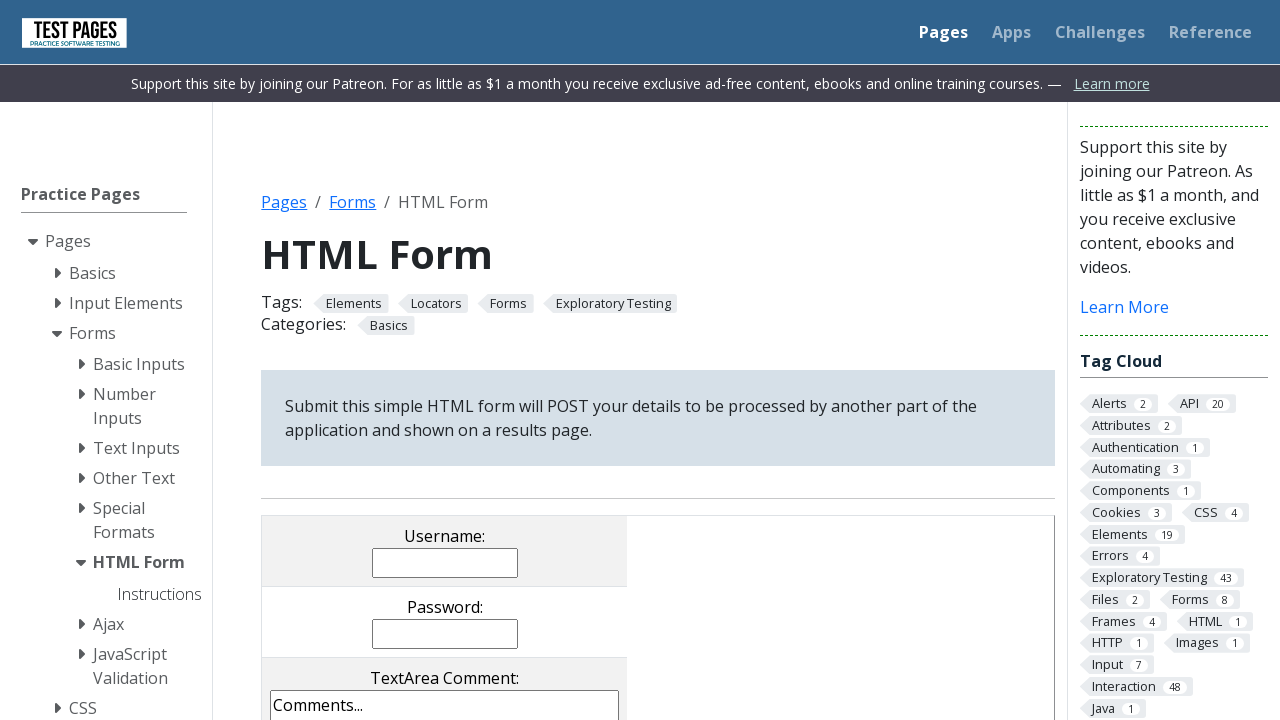

Filled username field with 'TestUser42' on input[name='username']
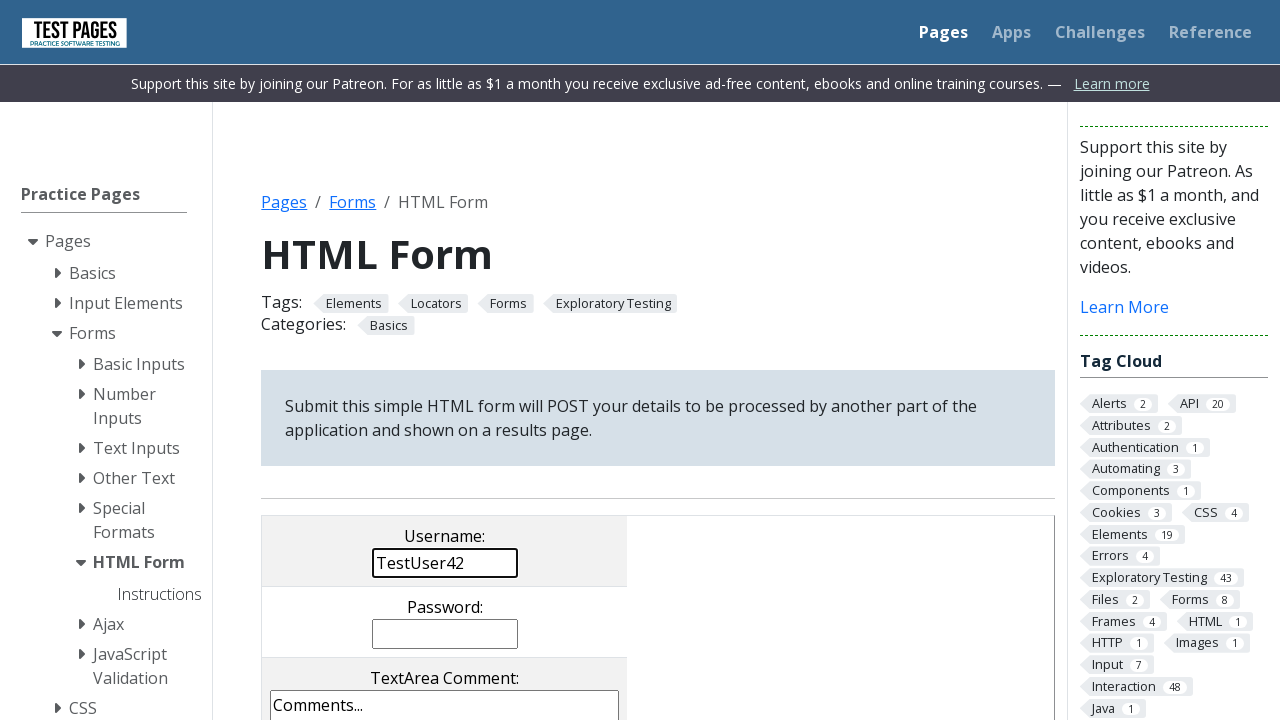

Filled password field with 'SecurePass789' on input[name='password']
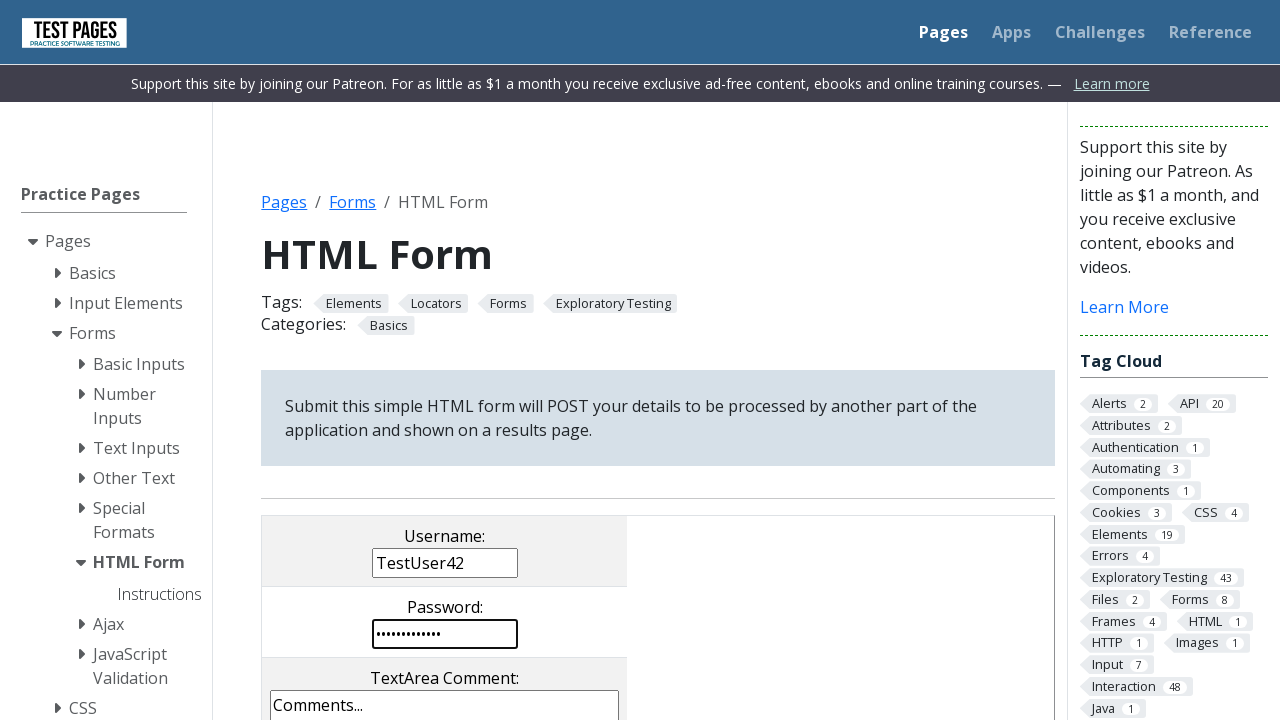

Clicked form submit button at (504, 360) on input[type='submit']
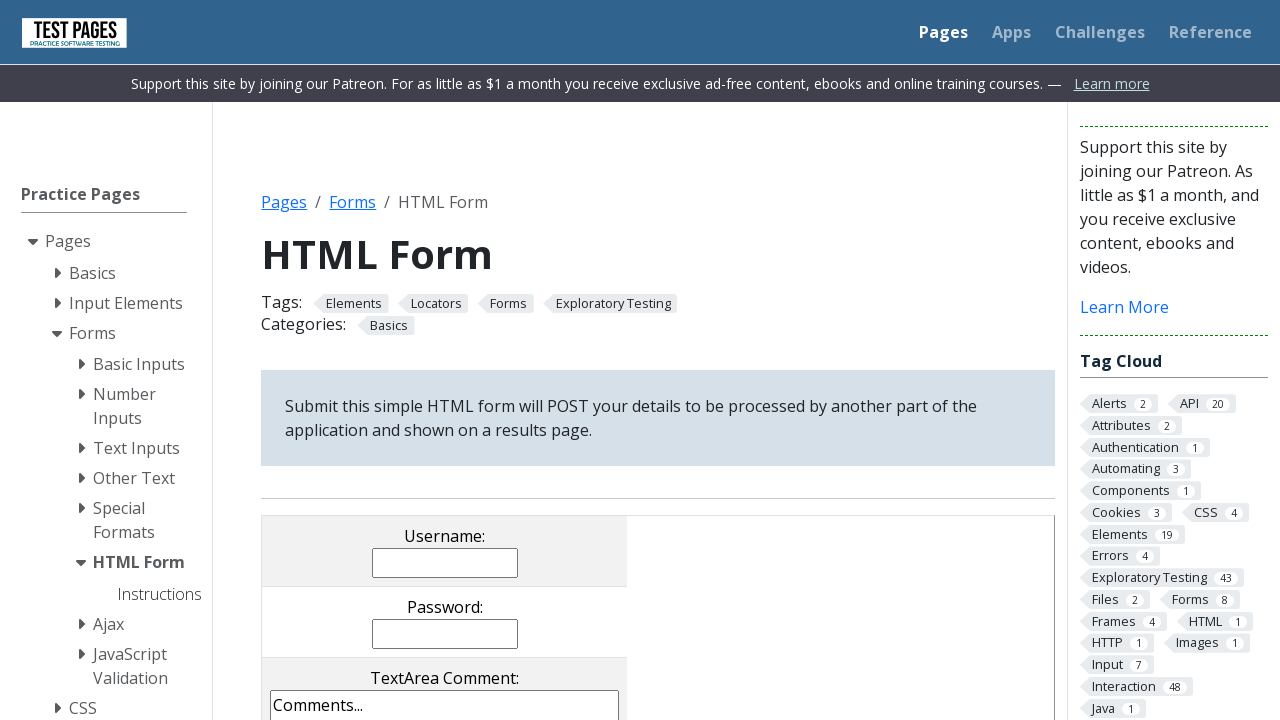

Form submission completed and response loaded
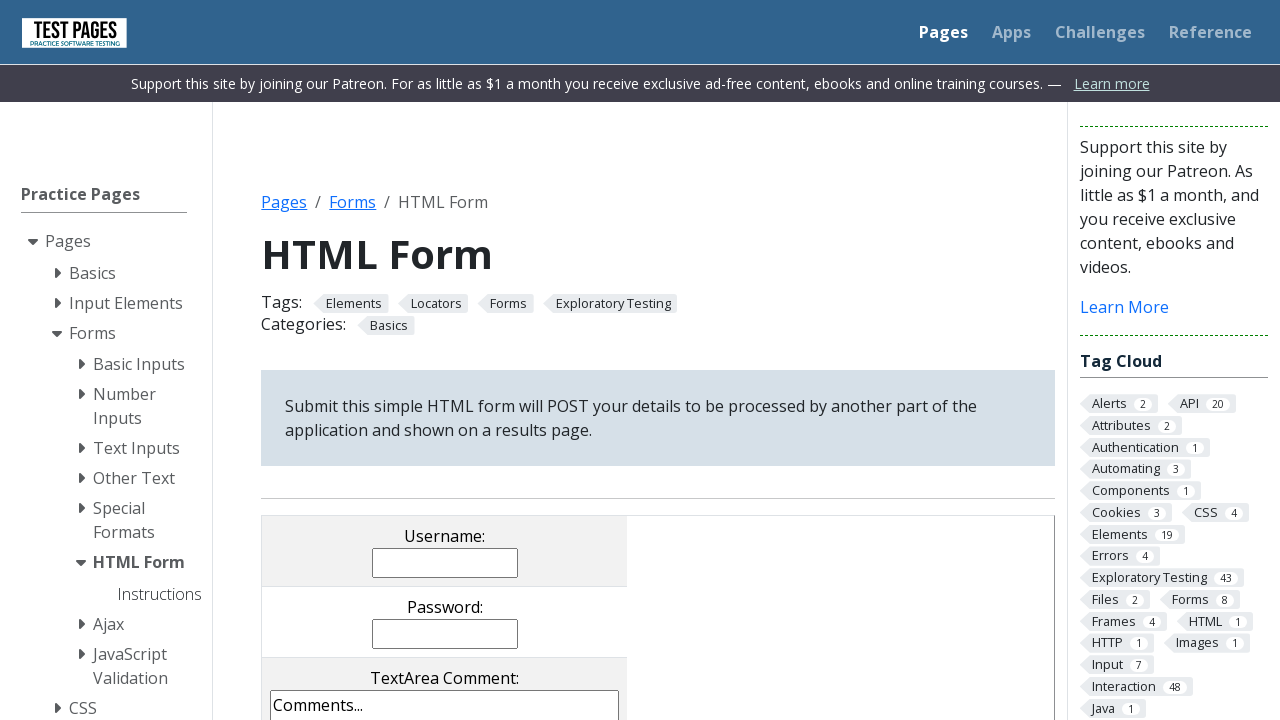

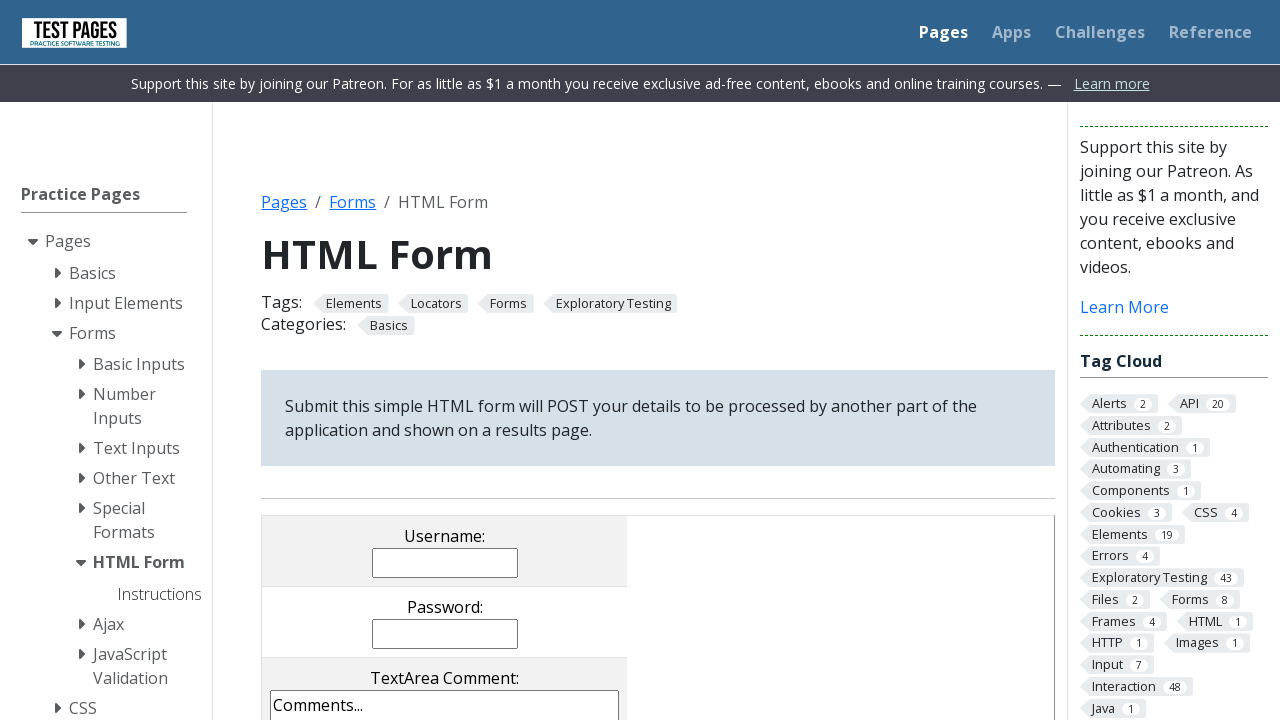